Tests dropdown functionality by selecting options from a dropdown menu on the page

Starting URL: https://the-internet.herokuapp.com/dropdown

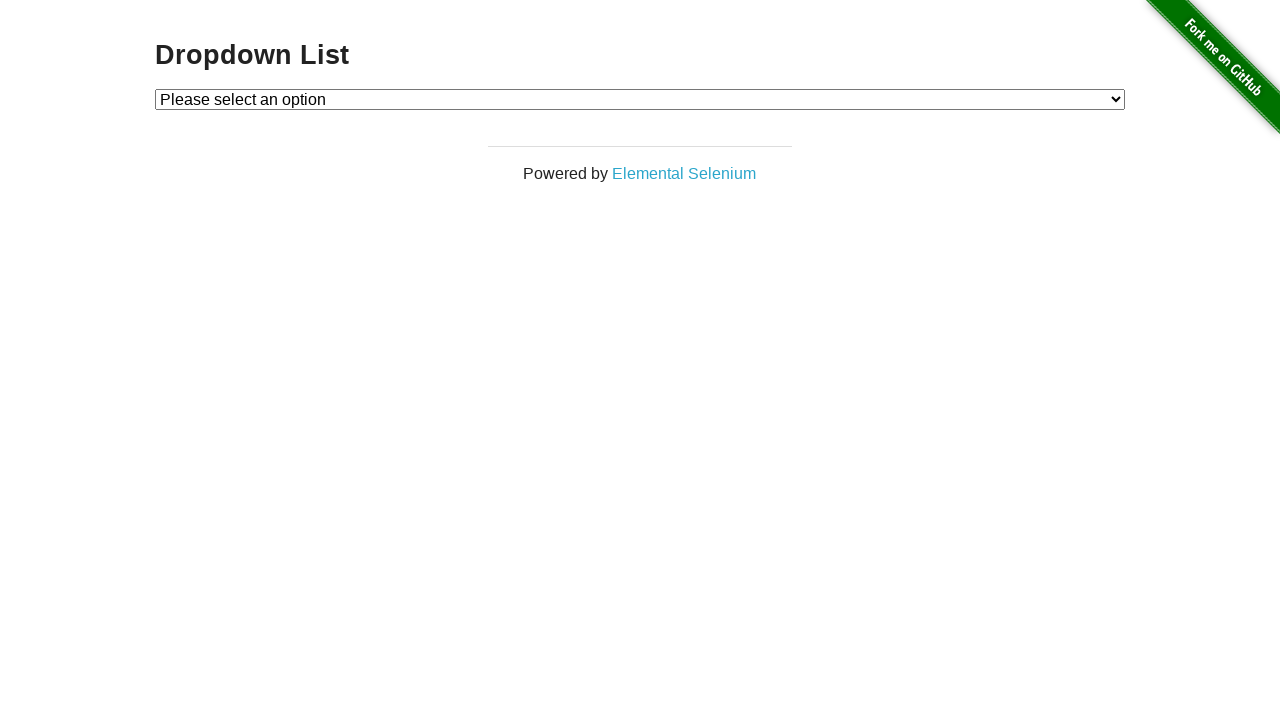

Dropdown menu loaded and is visible
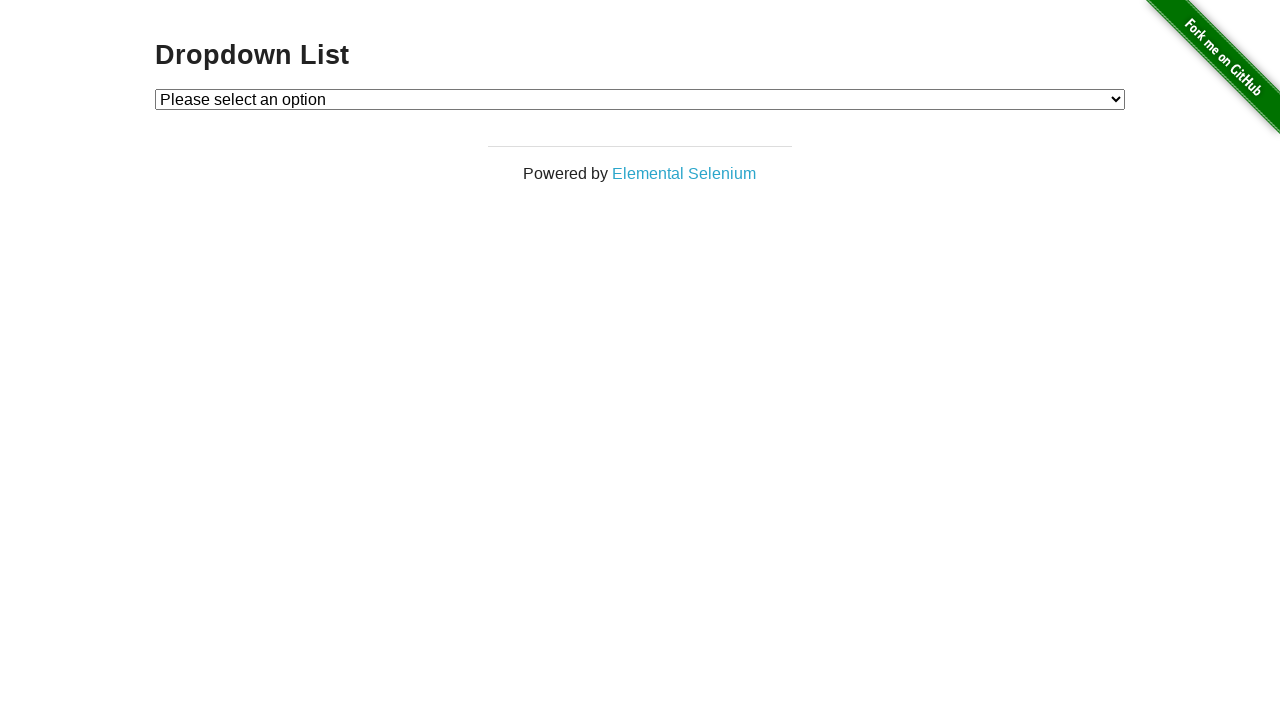

Selected Option 1 from dropdown on #dropdown
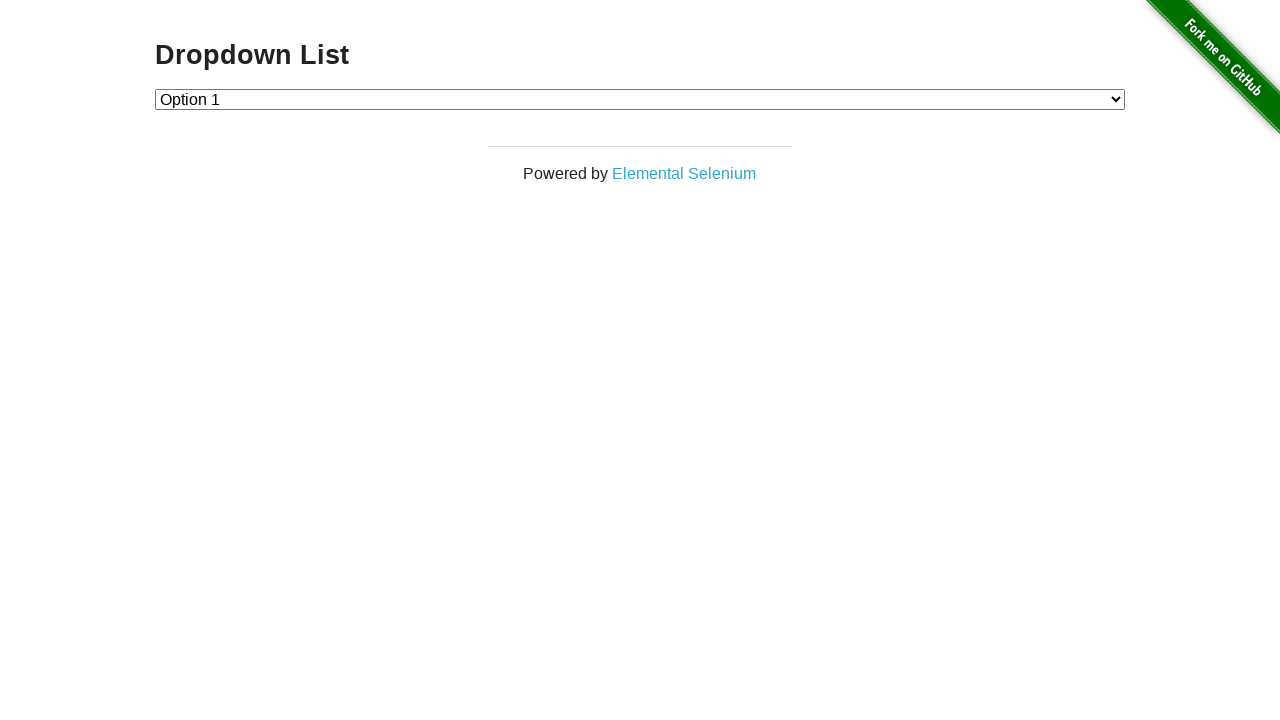

Selected Option 2 from dropdown on #dropdown
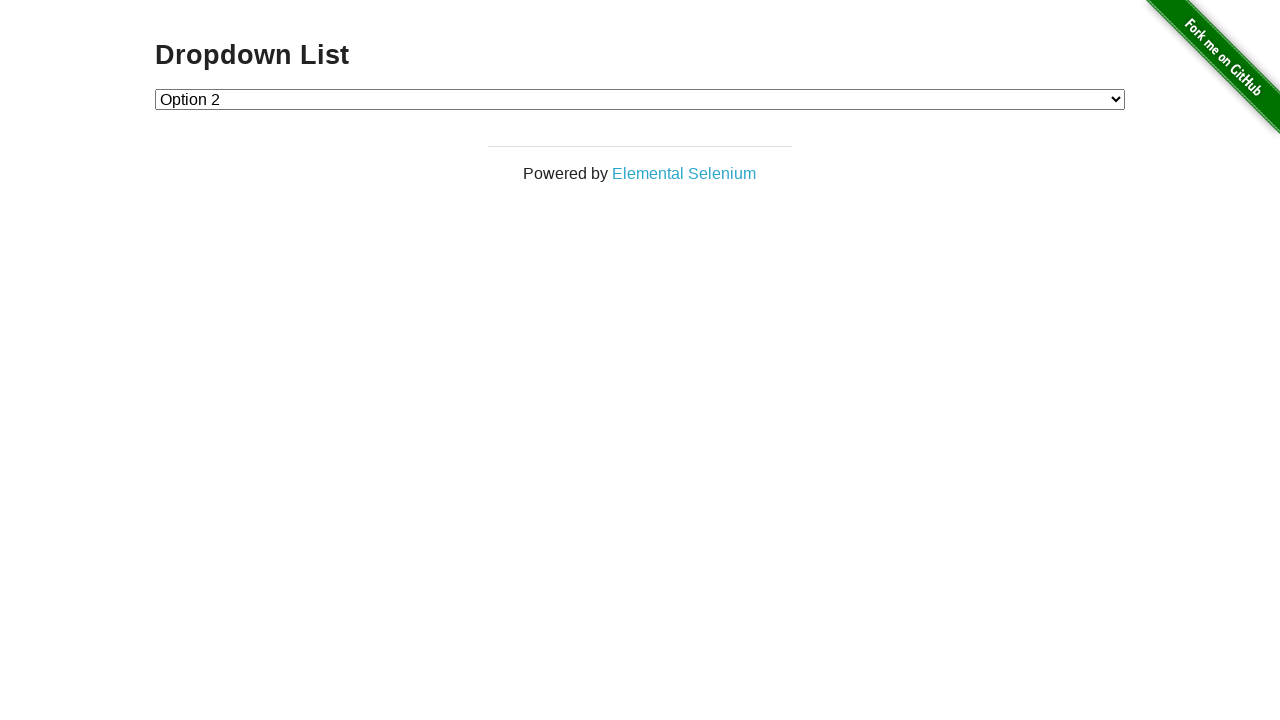

Selected Option 1 again to verify dropdown interactability on #dropdown
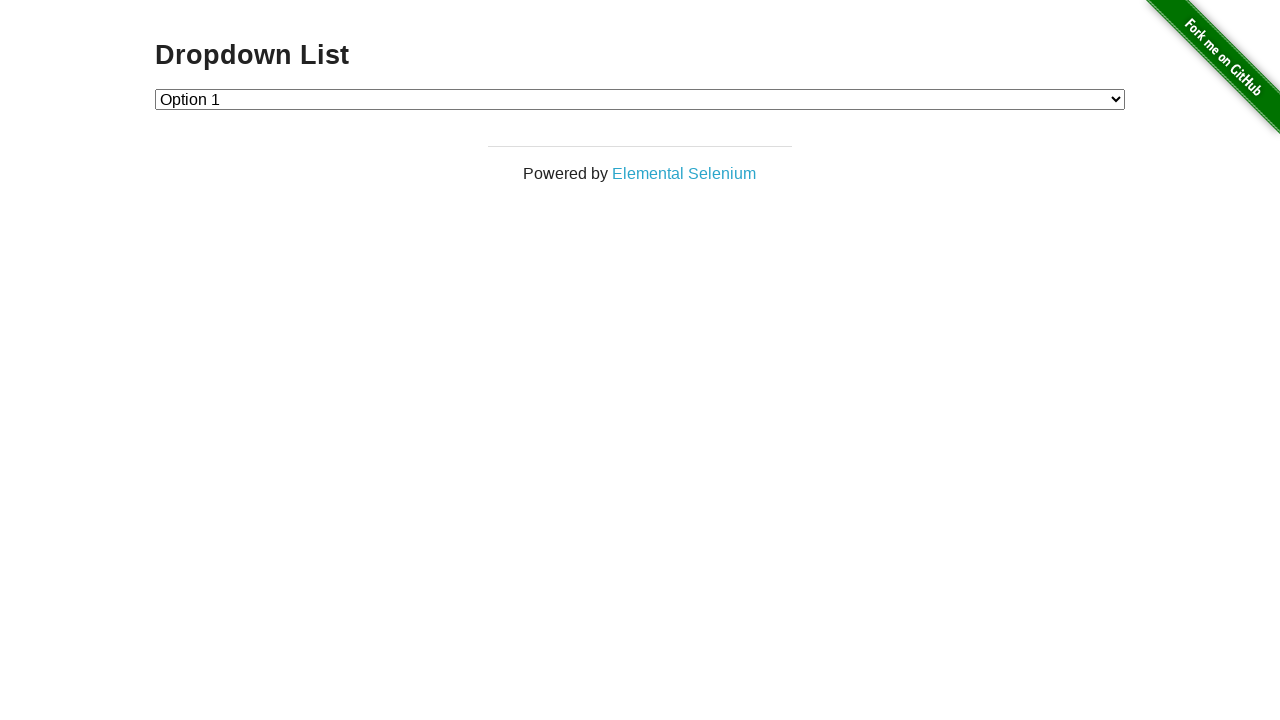

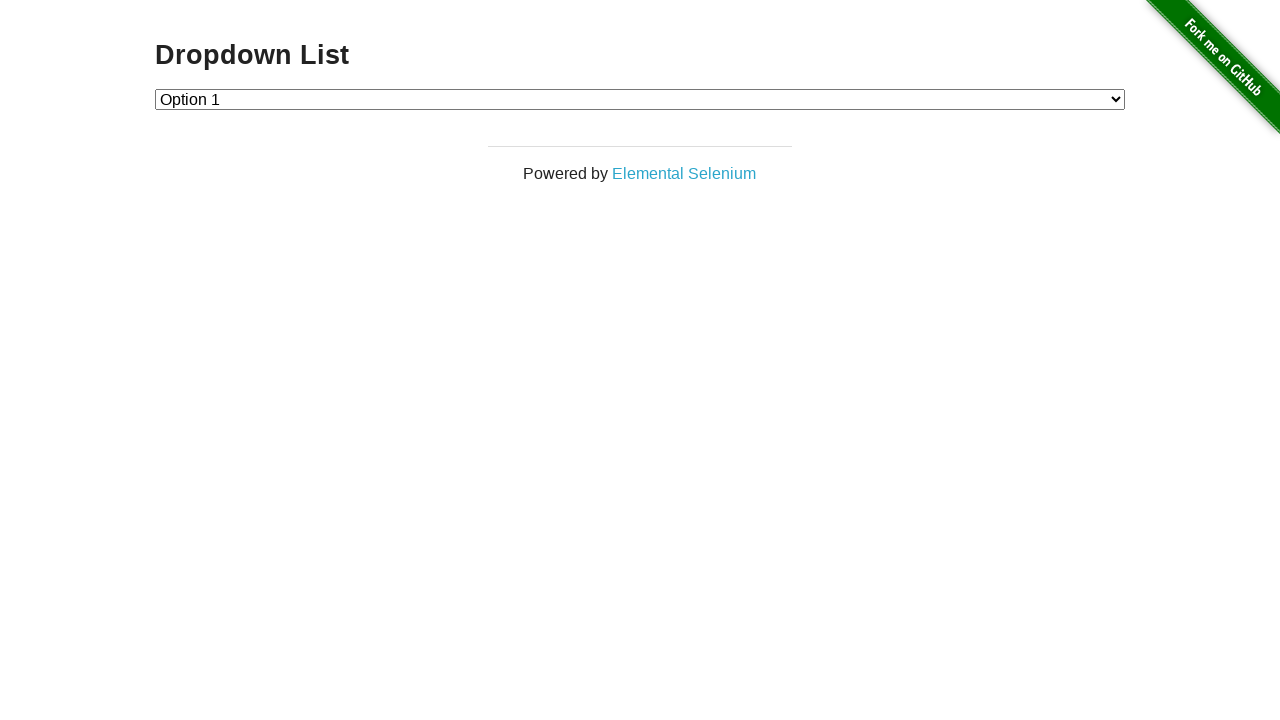